Navigates to the jQuery UI datepicker demo page and interacts with the datepicker to view weekend dates of the current month

Starting URL: https://jqueryui.com/datepicker/

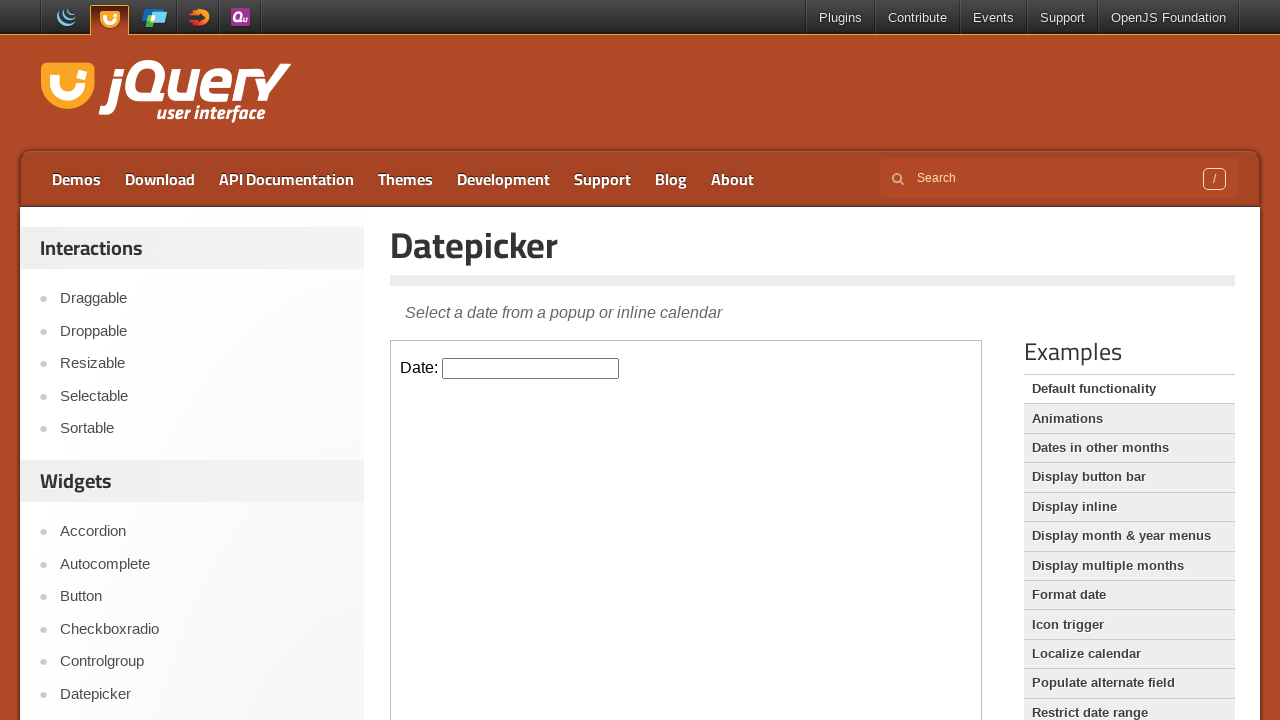

Waited for datepicker demo iframe to load
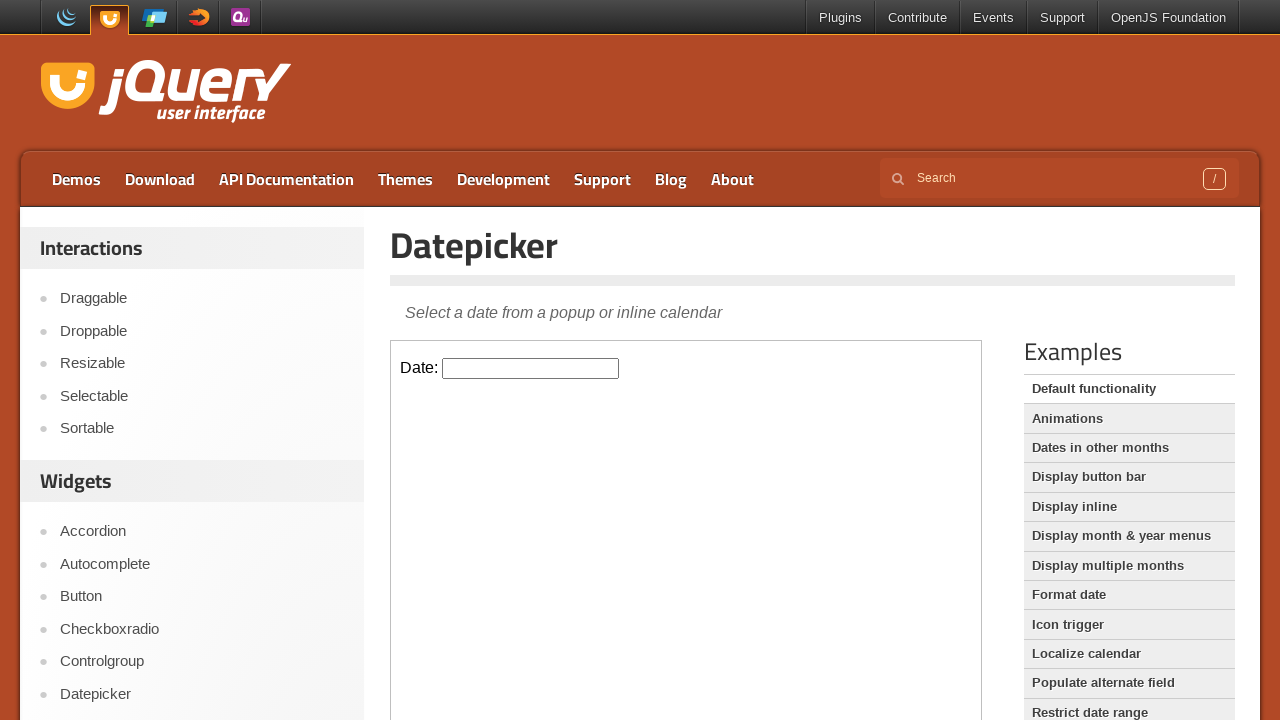

Located the demo frame containing the datepicker
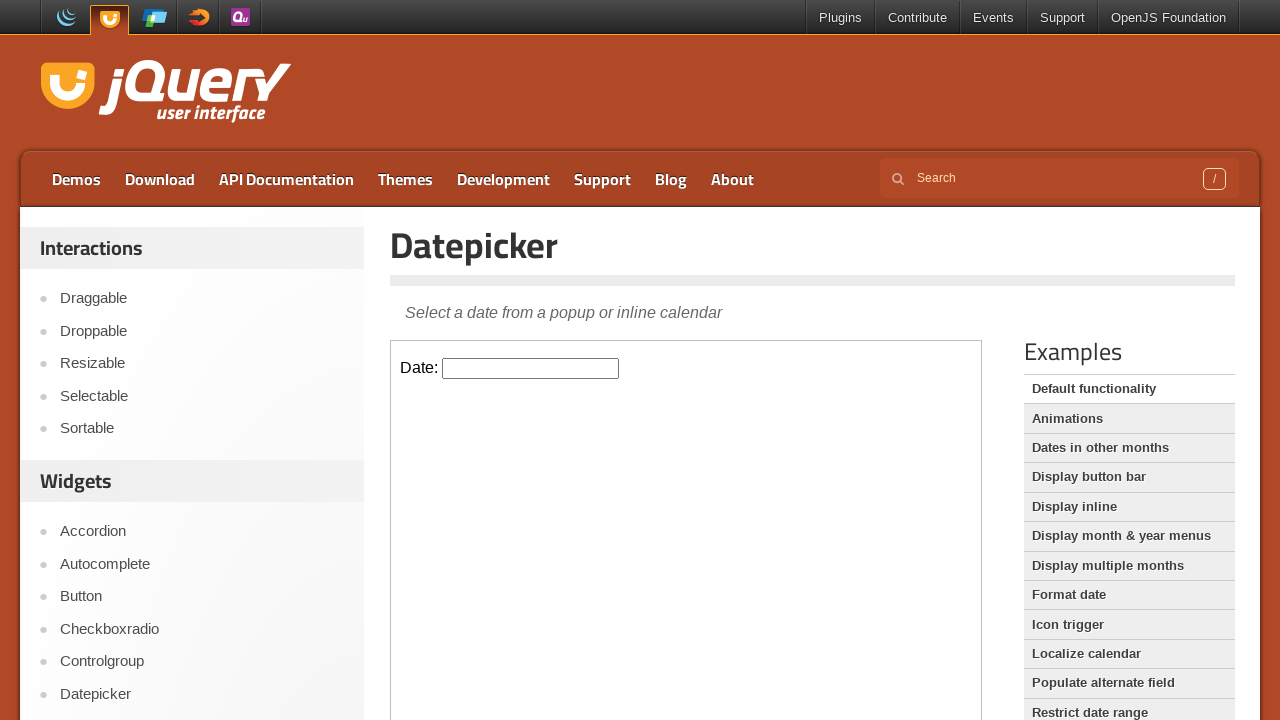

Clicked on the datepicker input to open the calendar at (531, 368) on iframe.demo-frame >> internal:control=enter-frame >> #datepicker
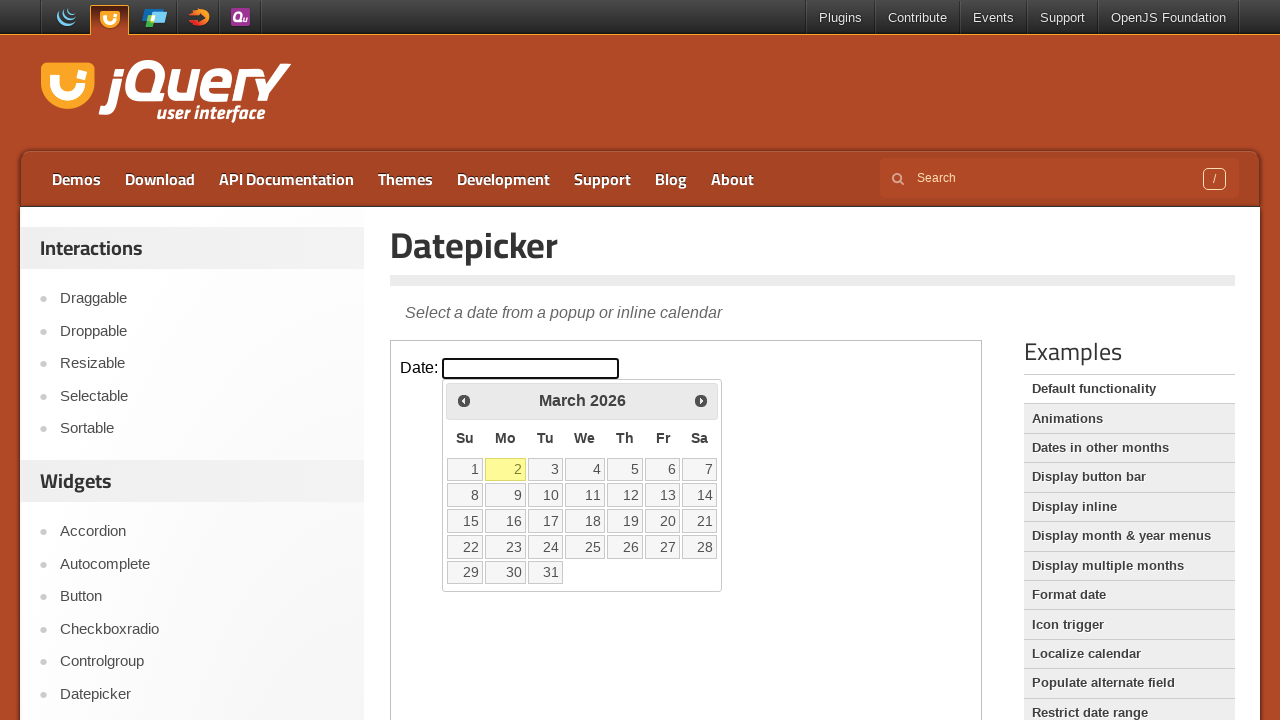

Waited for the datepicker calendar to appear
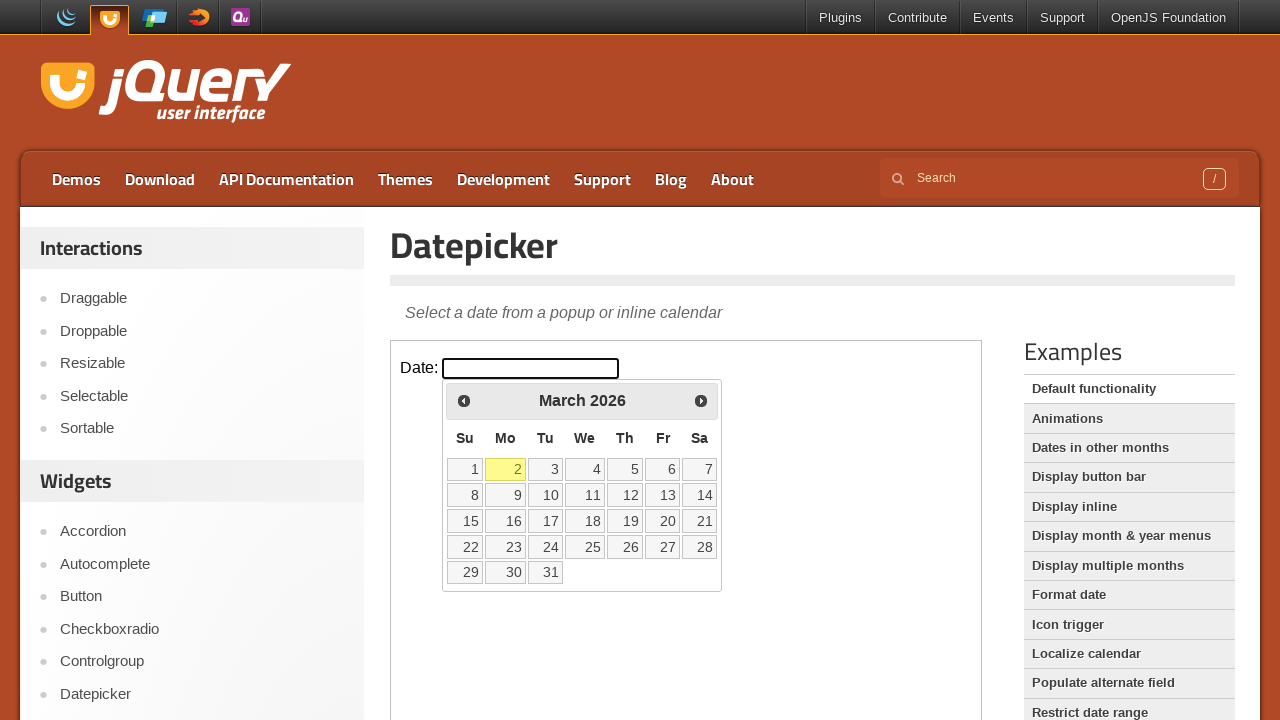

Clicked on a date in the current month to view weekend dates at (465, 469) on iframe.demo-frame >> internal:control=enter-frame >> .ui-datepicker-calendar td:
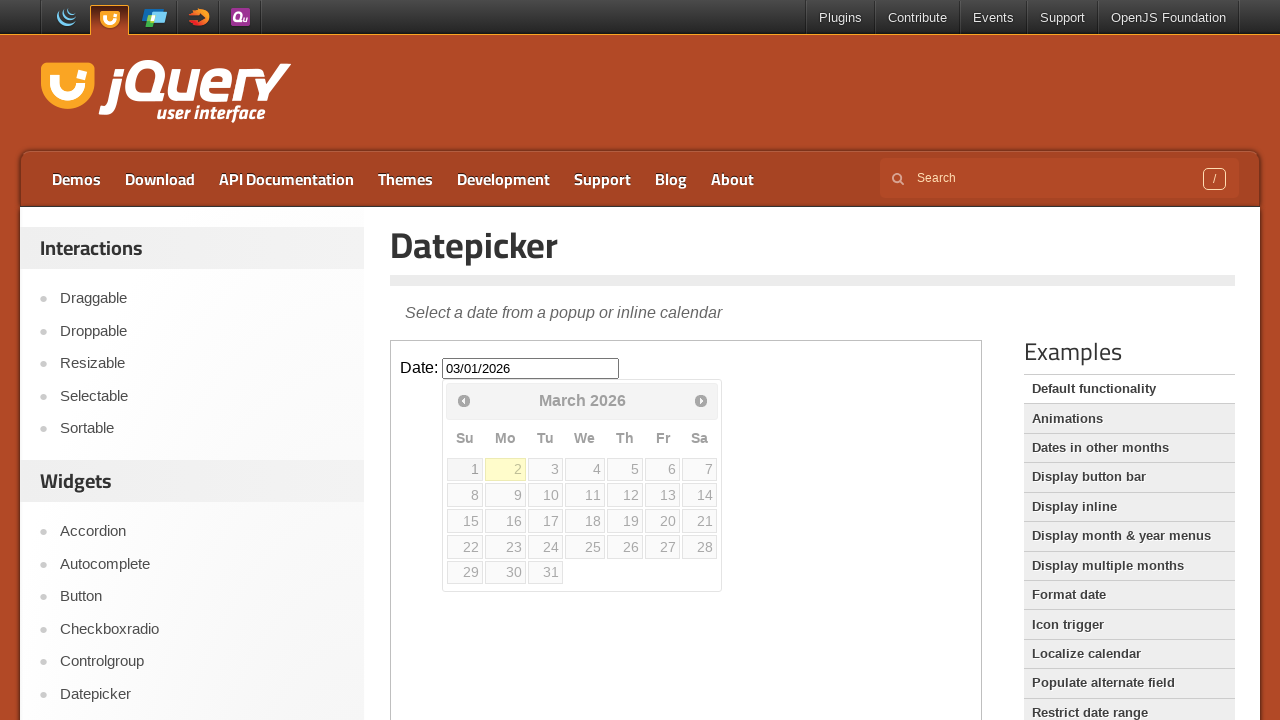

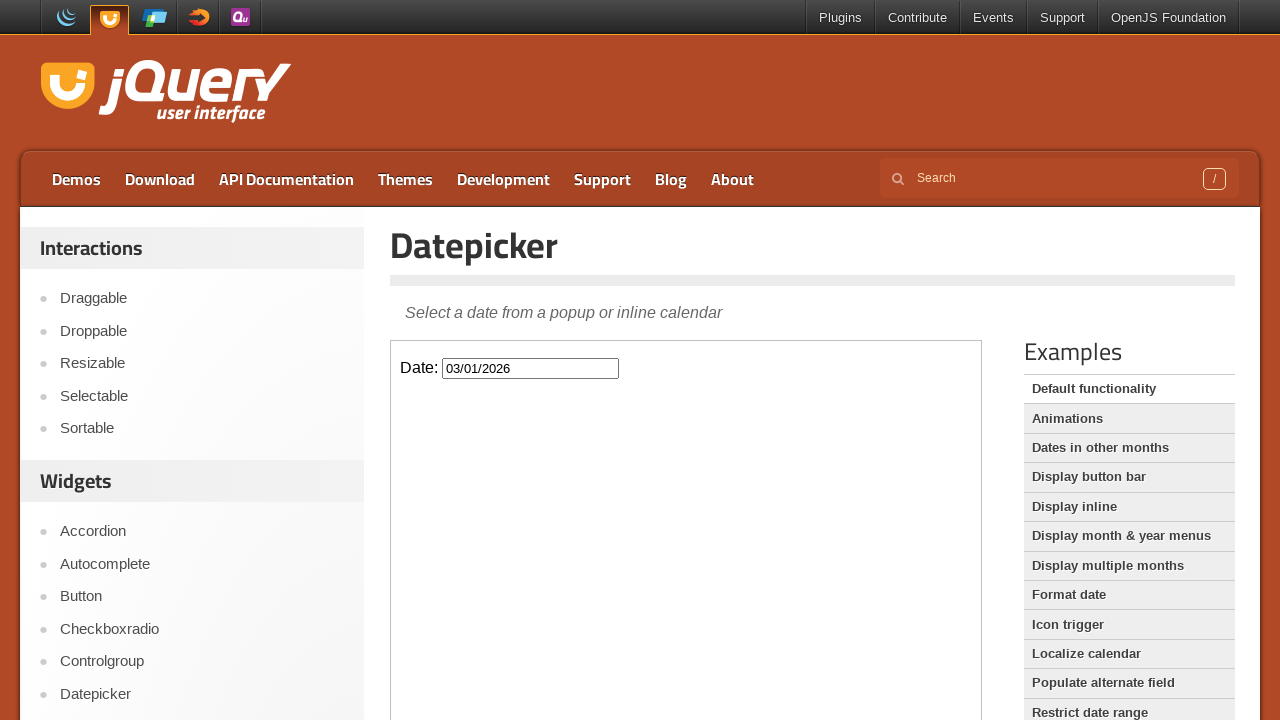